Tests alert and confirm dialog handling by entering a name, triggering an alert popup and accepting it, then triggering a confirm dialog and dismissing it

Starting URL: https://rahulshettyacademy.com/AutomationPractice/

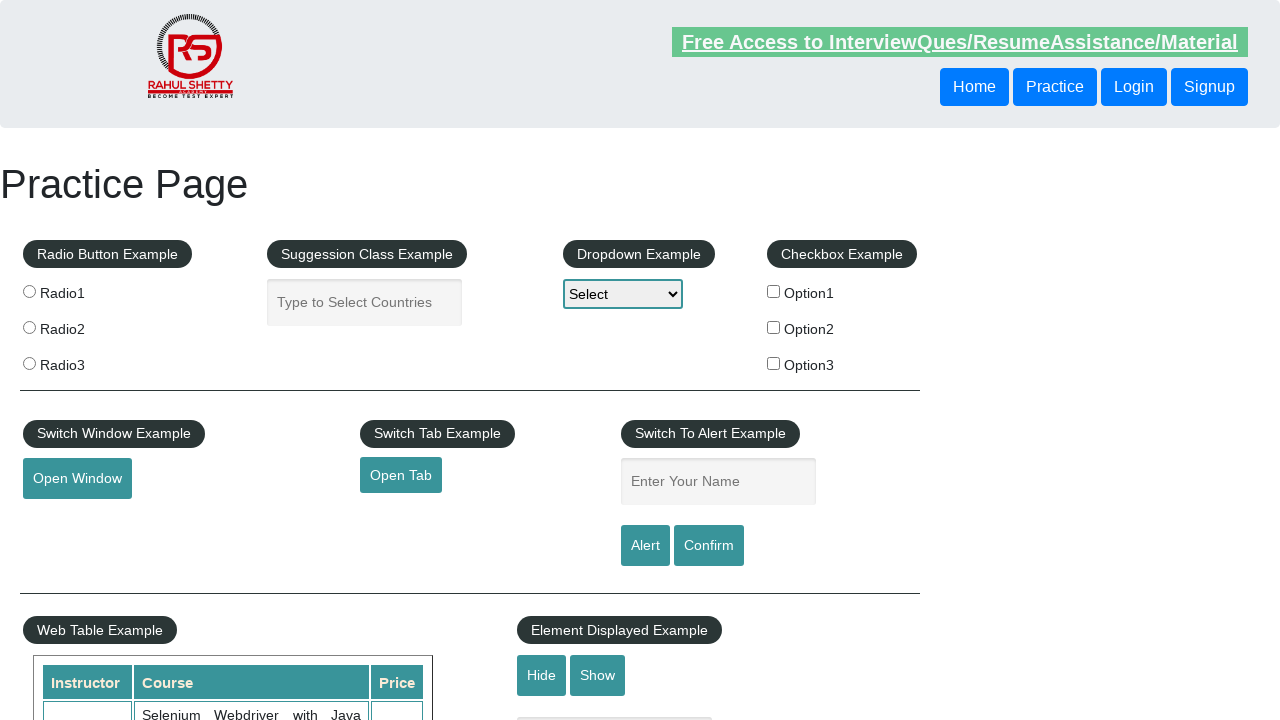

Filled name field with 'rahul' on #name
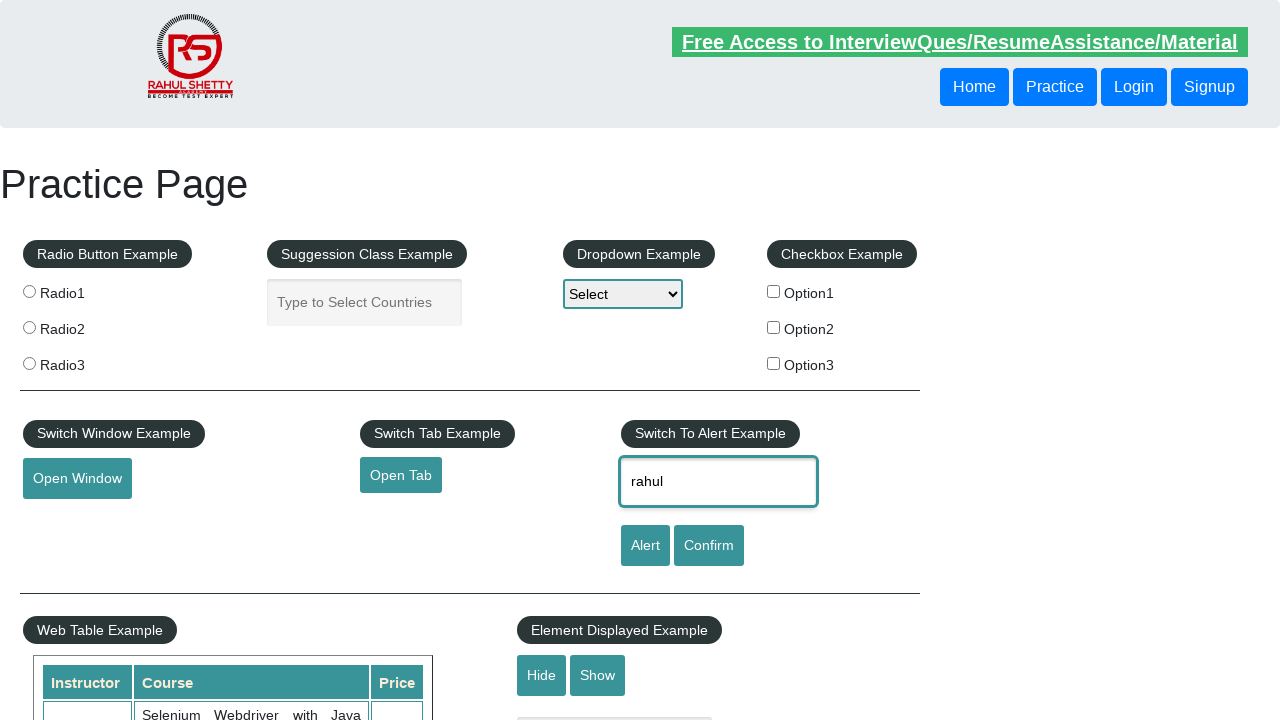

Clicked alert button to trigger alert dialog at (645, 546) on #alertbtn
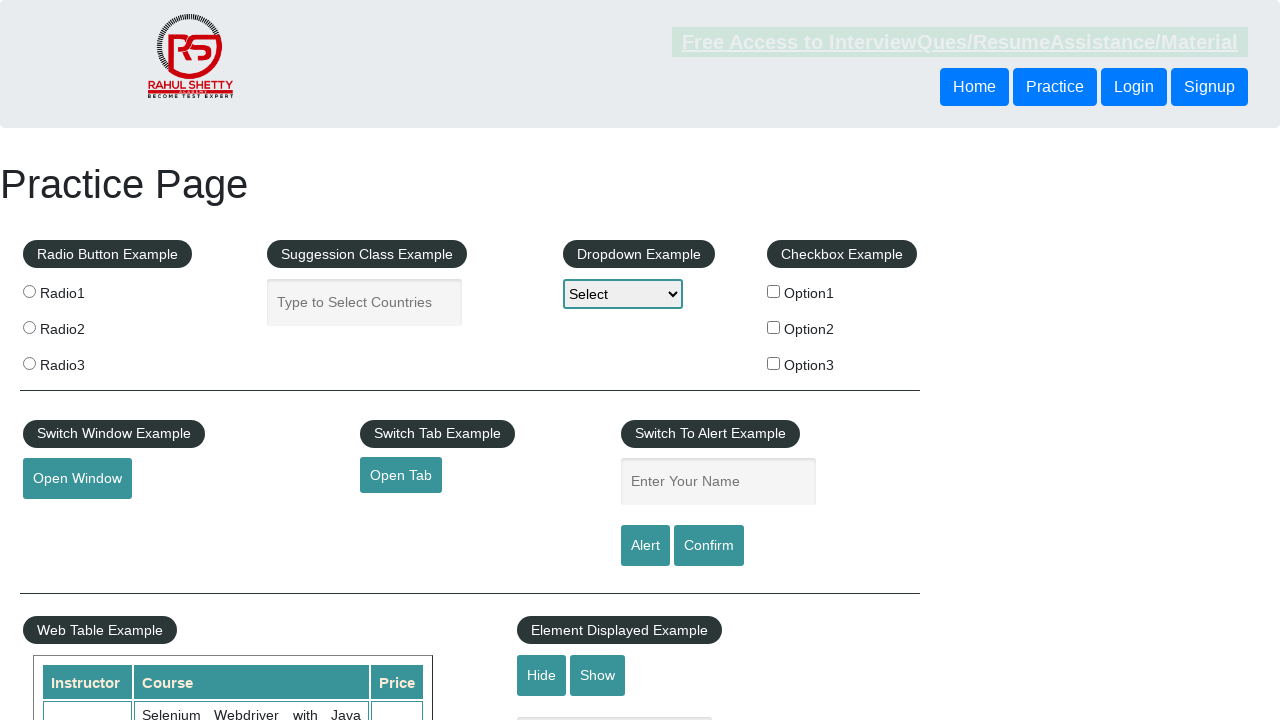

Set up dialog handler to accept alert
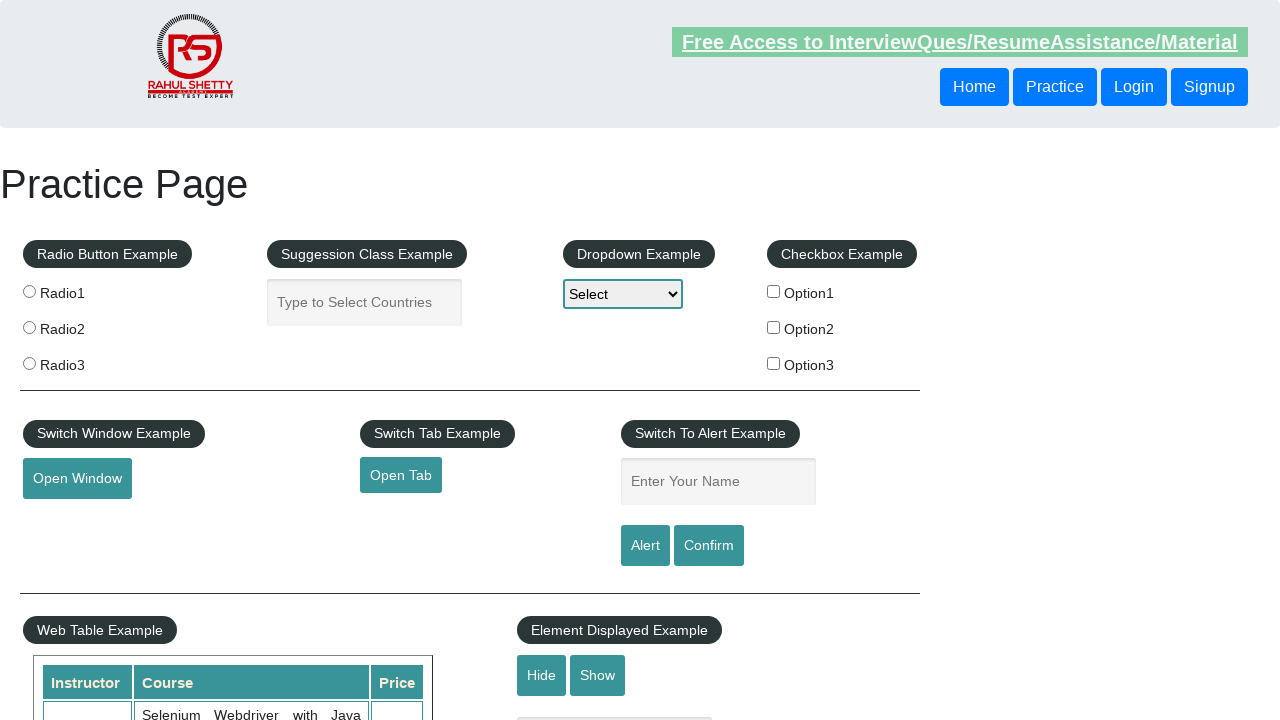

Clicked confirm button to trigger confirm dialog at (709, 546) on #confirmbtn
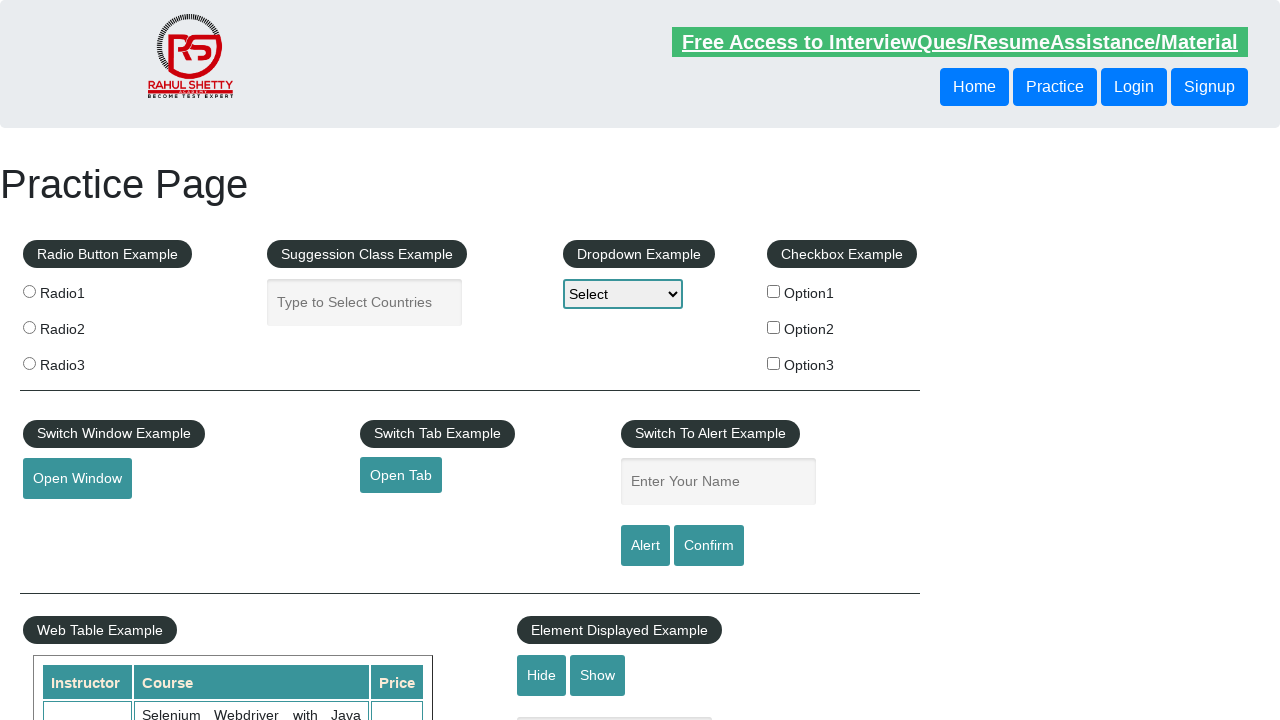

Set up dialog handler to dismiss confirm dialog
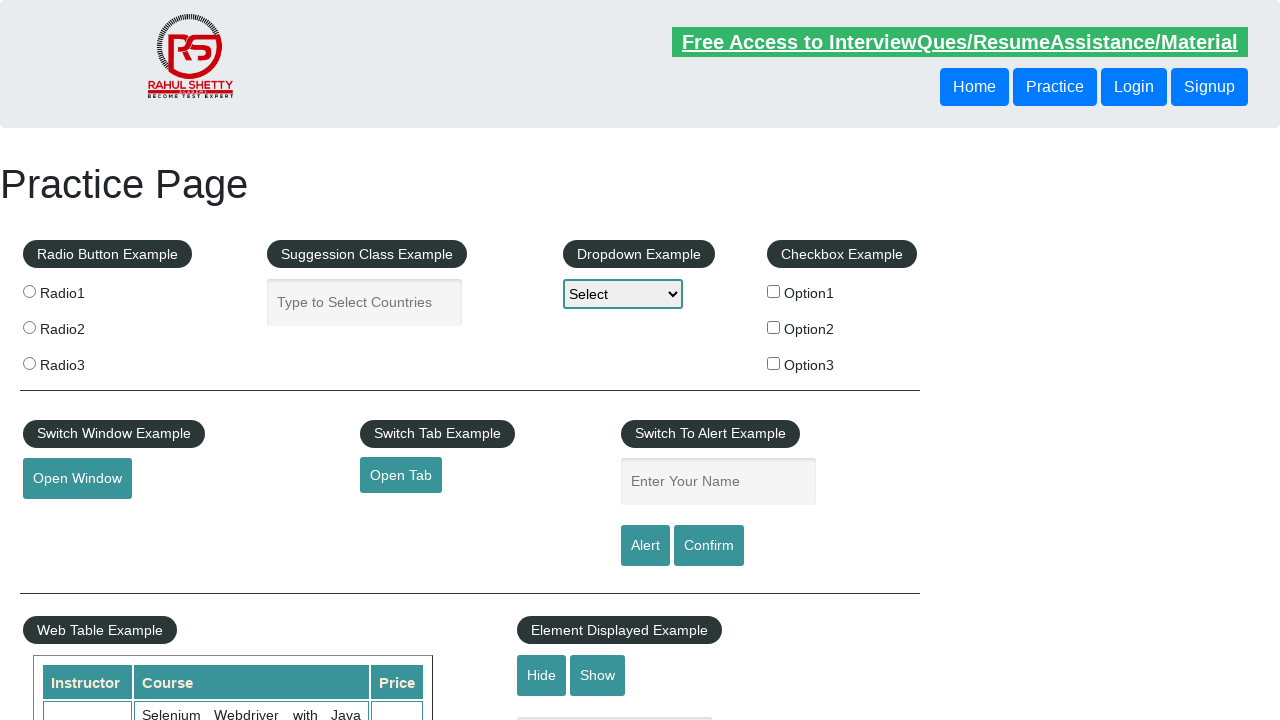

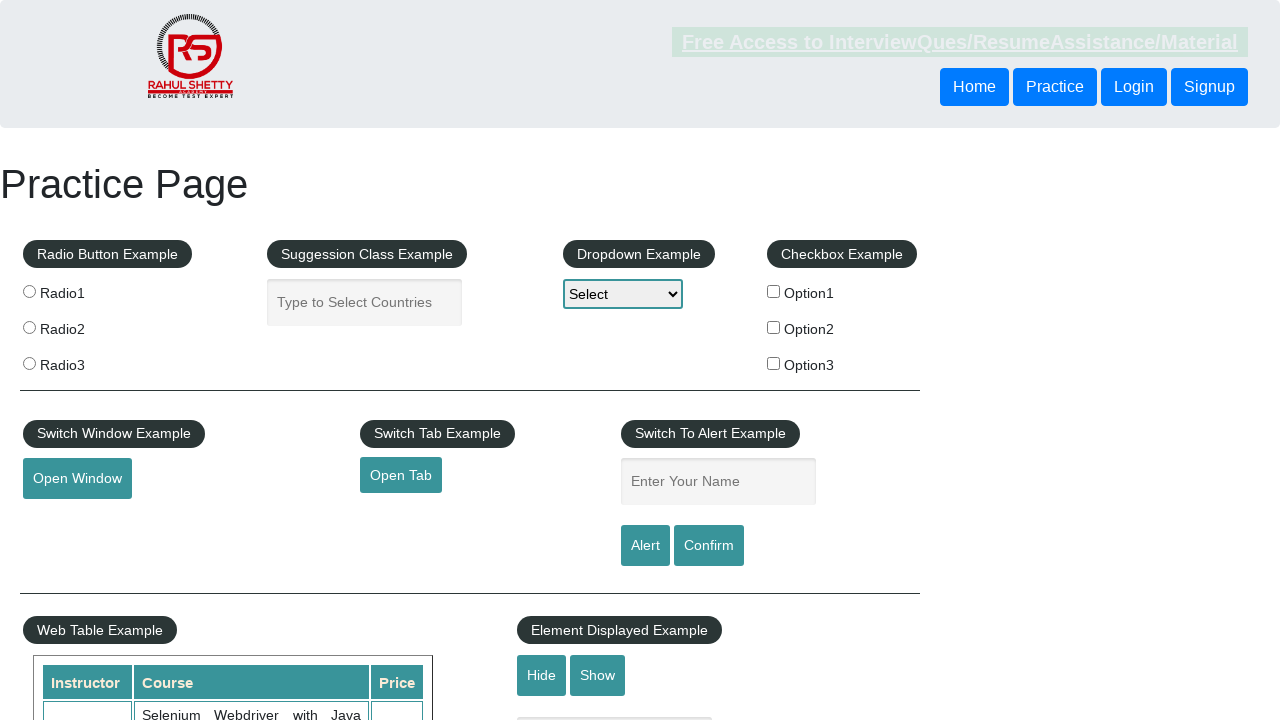